Tests Angular dropdown selection by selecting a city from a custom dropdown

Starting URL: https://valor-software.com/ng2-select/

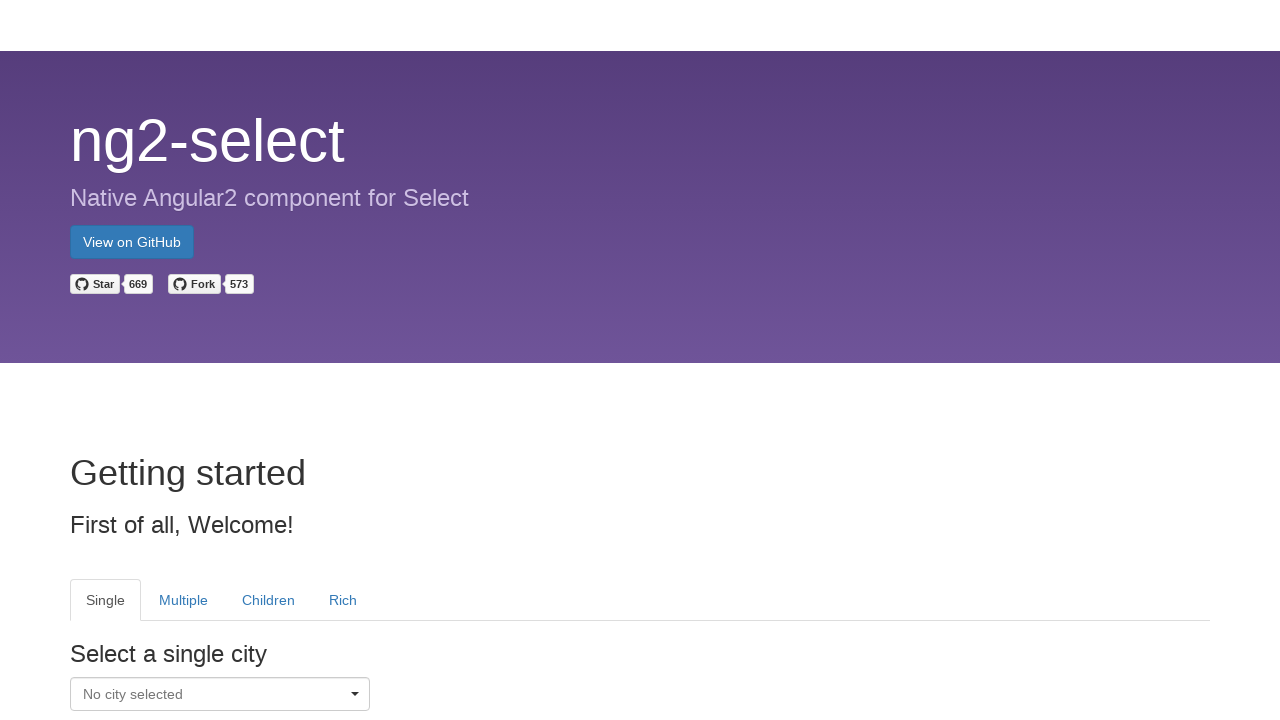

Clicked dropdown caret to open Angular city dropdown at (355, 697) on xpath=//tab[@heading='Single']//i[@class='caret pull-right']
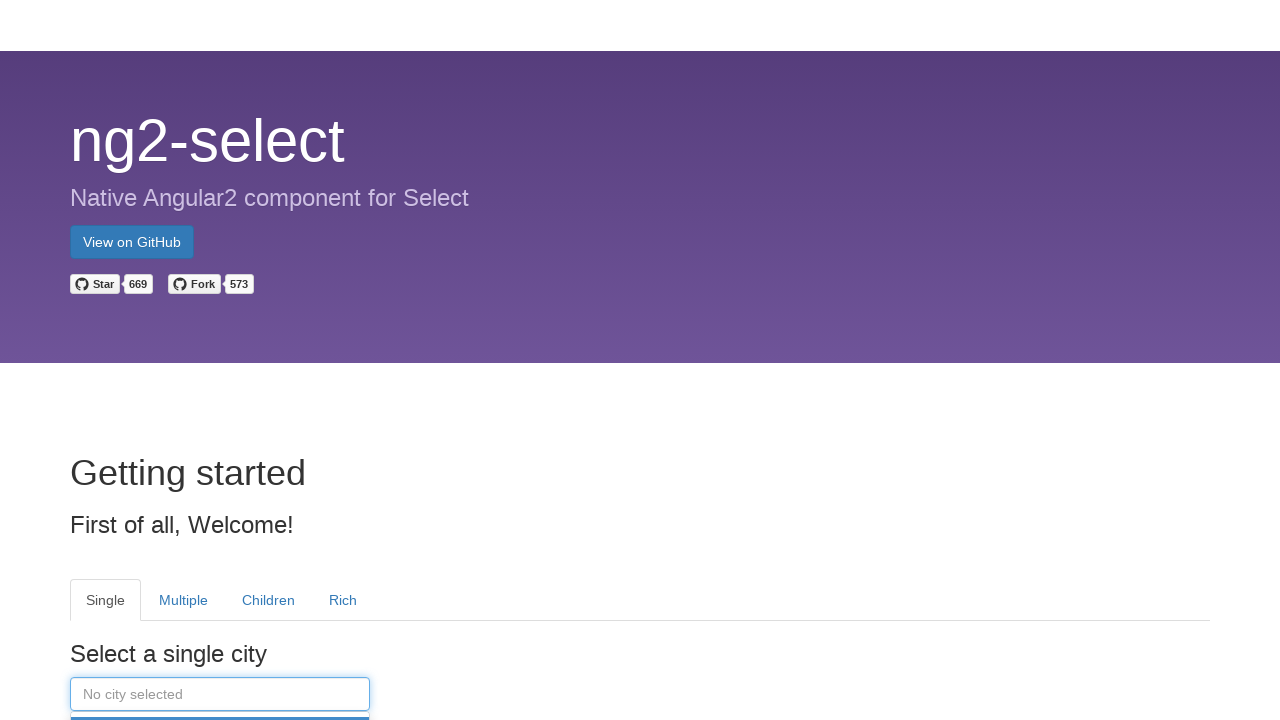

Selected 'Amsterdam' from the dropdown list at (220, 360) on xpath=//tab[@heading='Single']//a[@class='dropdown-item']//div[text()='Amsterdam
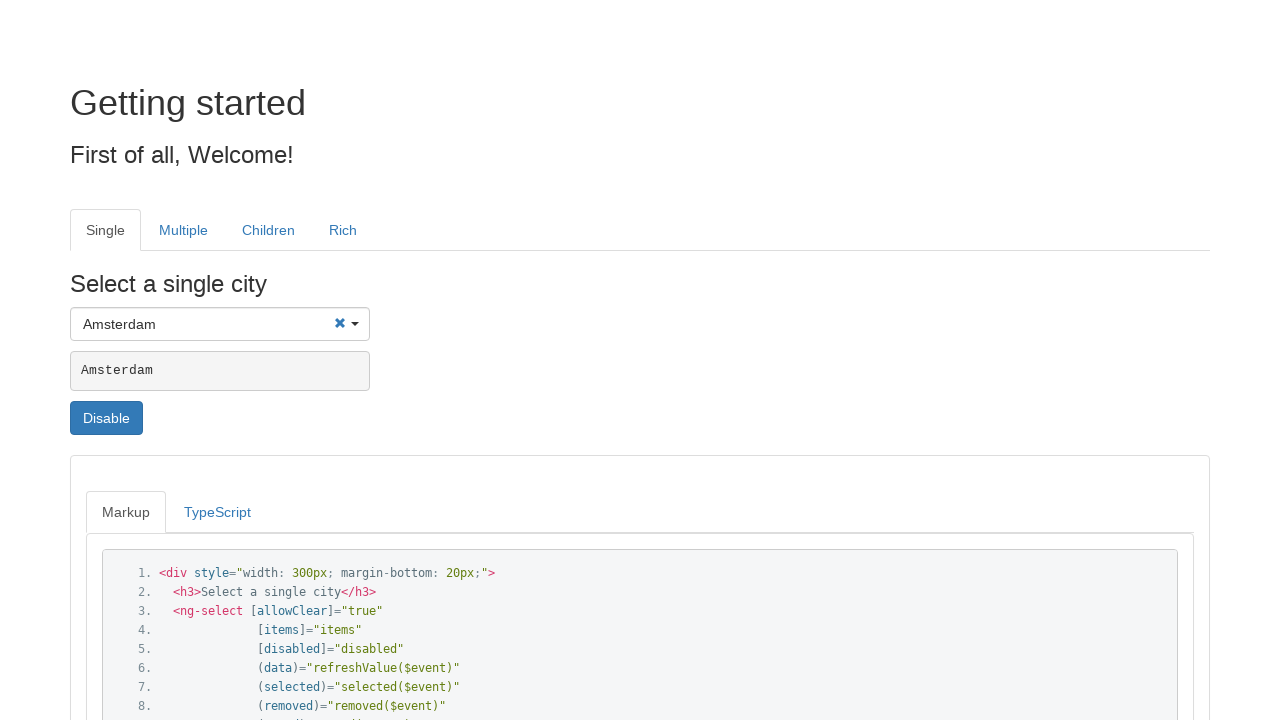

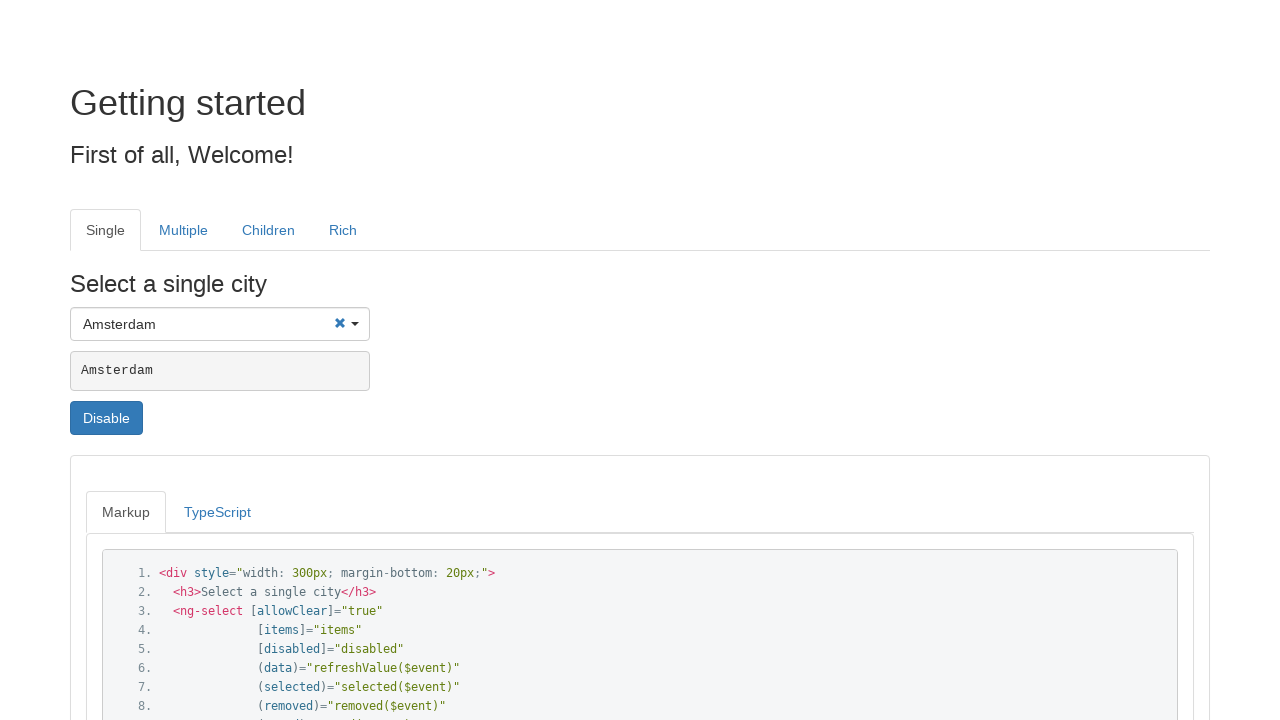